Tests slider interaction on jQuery UI demo page by switching to the demo iframe and dragging the slider handle to a new position.

Starting URL: https://jqueryui.com/slider/

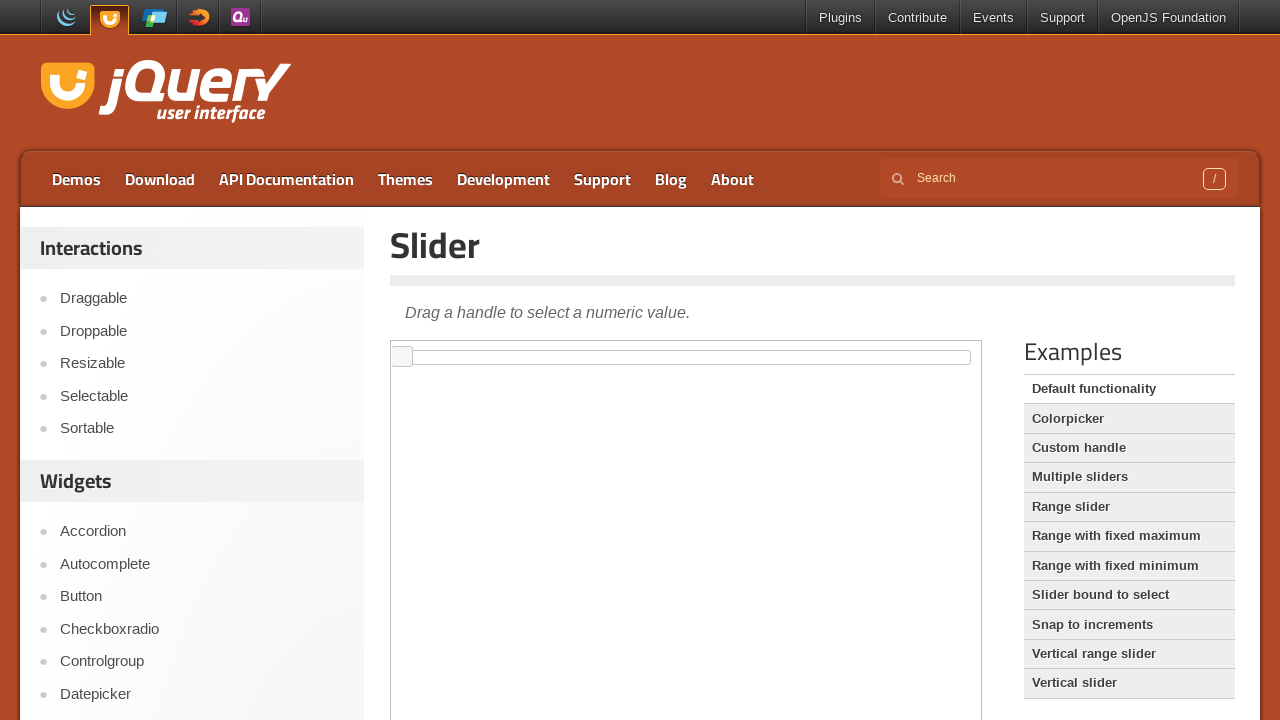

Navigated to jQuery UI slider demo page
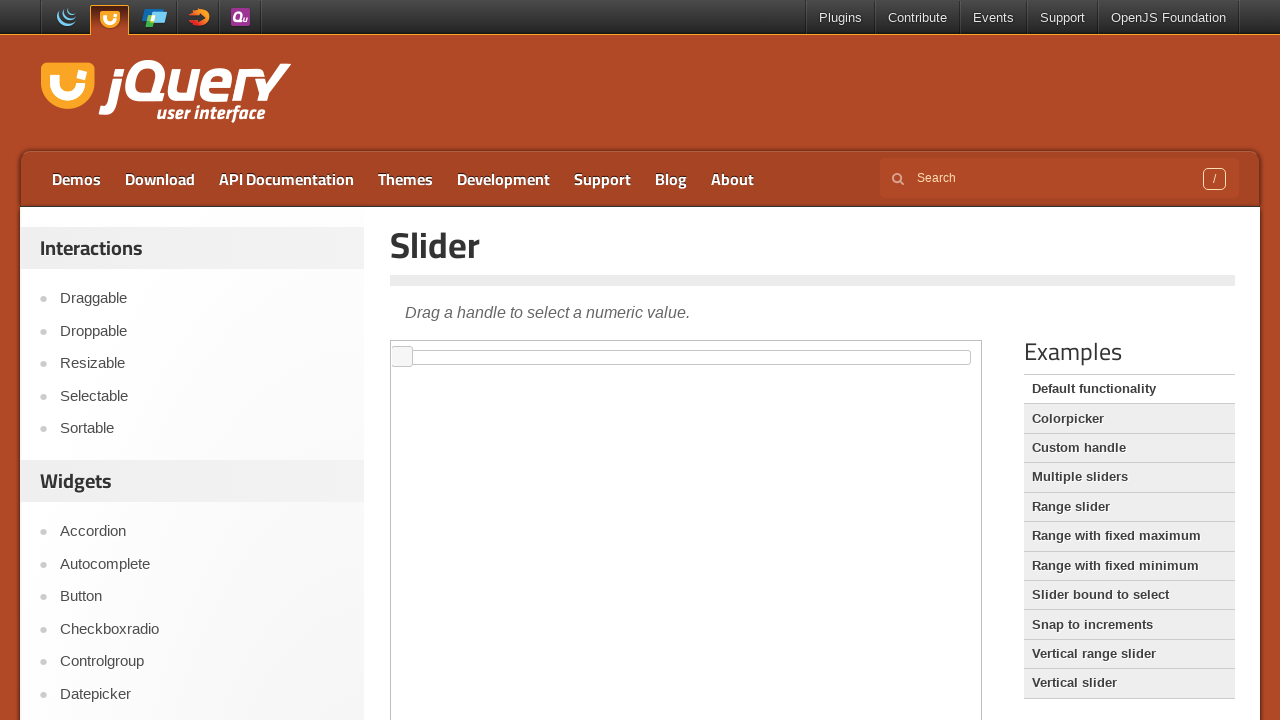

Located demo iframe containing slider
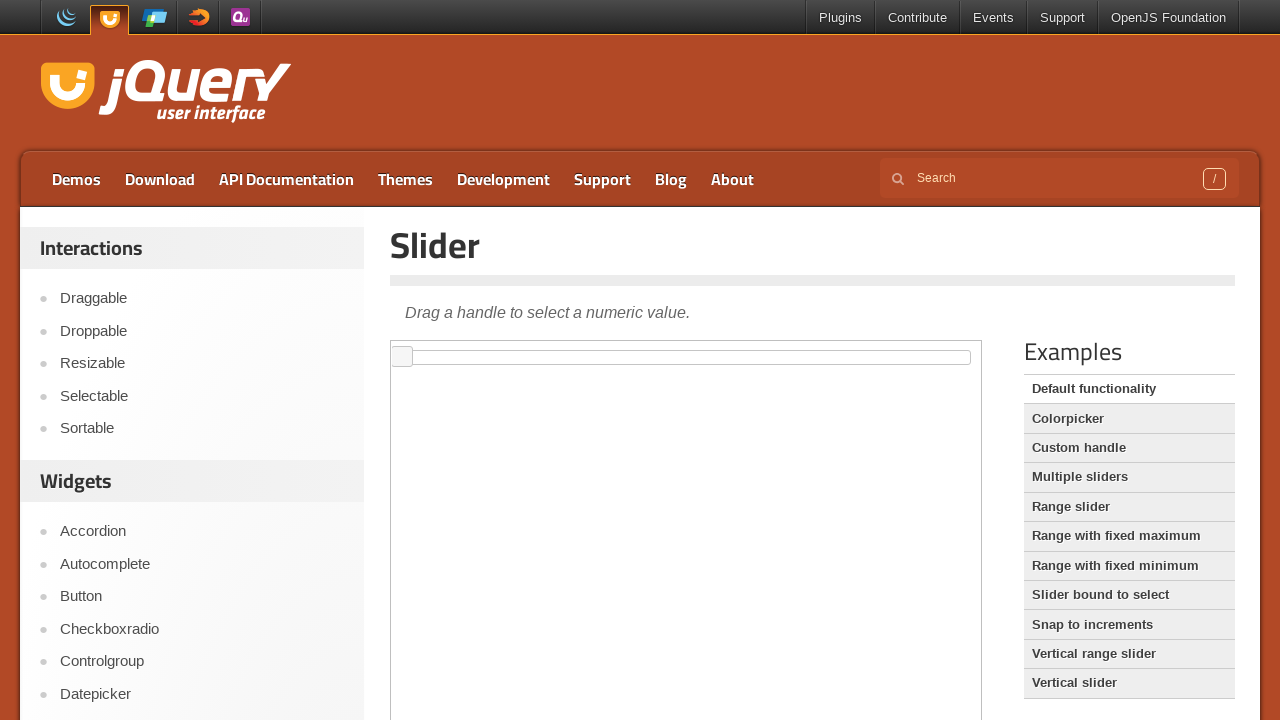

Located slider handle element
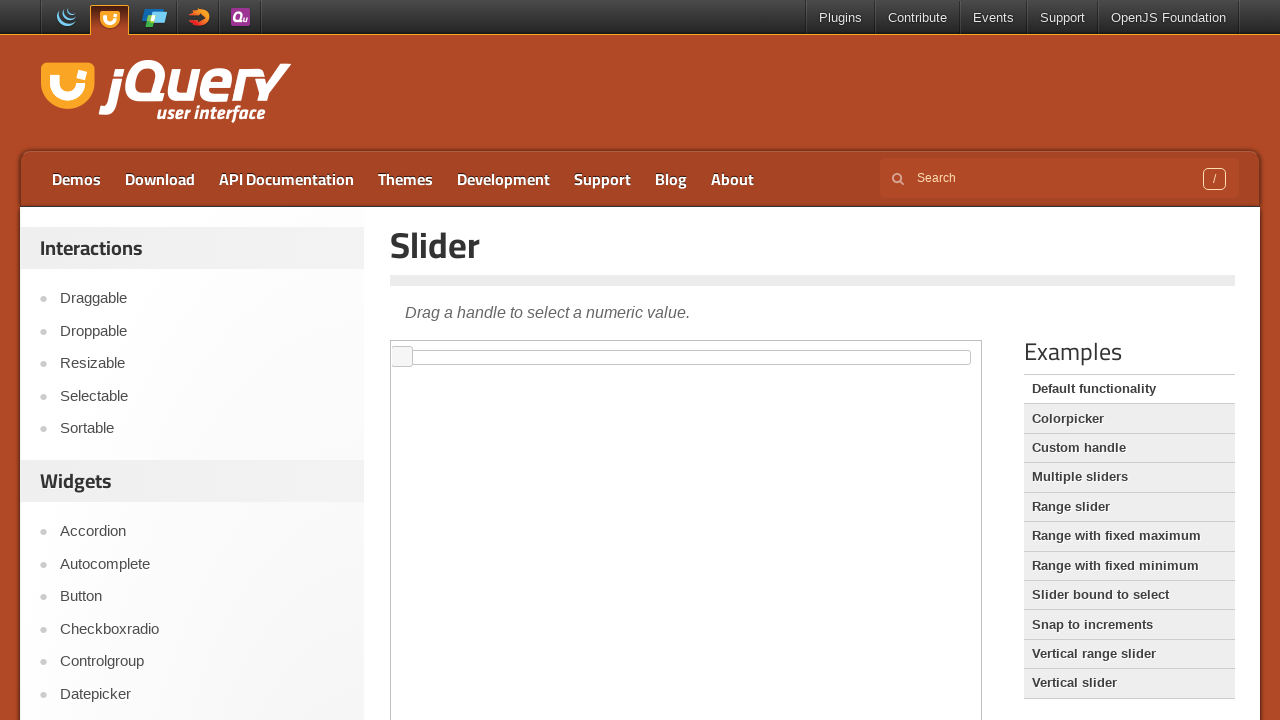

Slider handle became visible
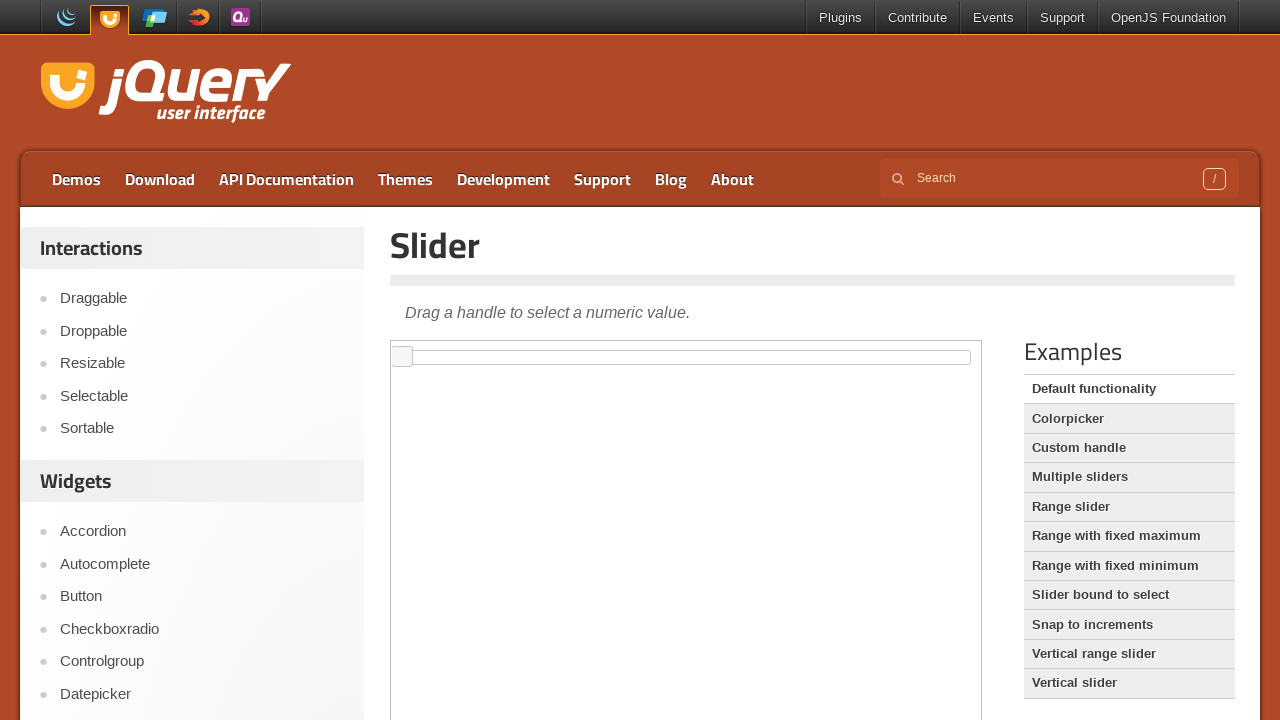

Dragged slider handle 58 pixels right and 4 pixels down to new position at (451, 351)
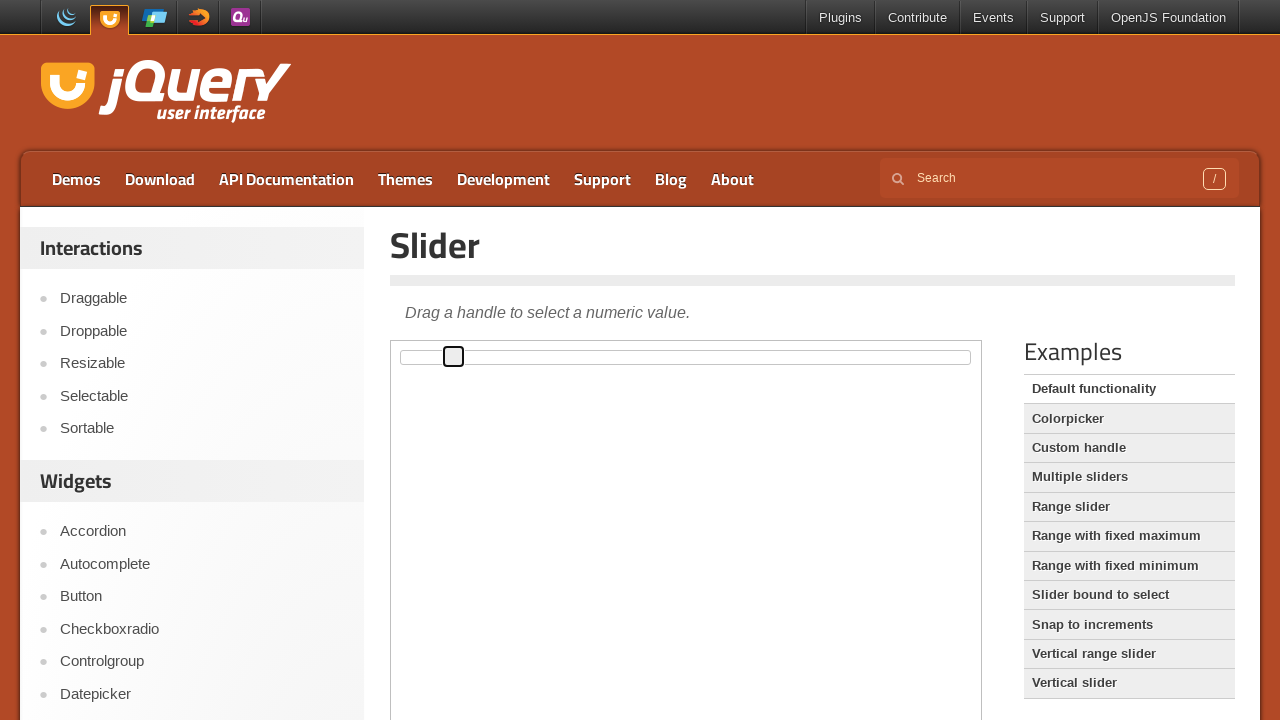

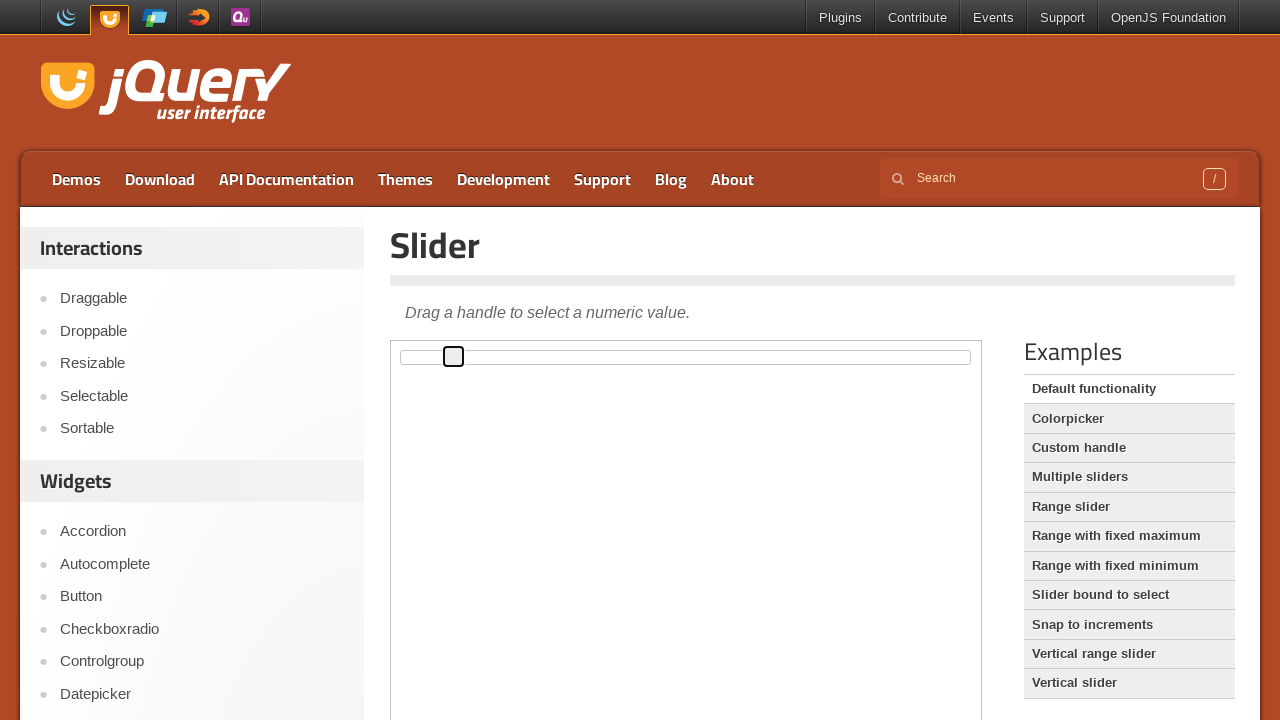